Tests right-click context menu functionality by right-clicking on an element, selecting 'Copy' from the context menu, and accepting the resulting alert

Starting URL: http://swisnl.github.io/jQuery-contextMenu/demo.html

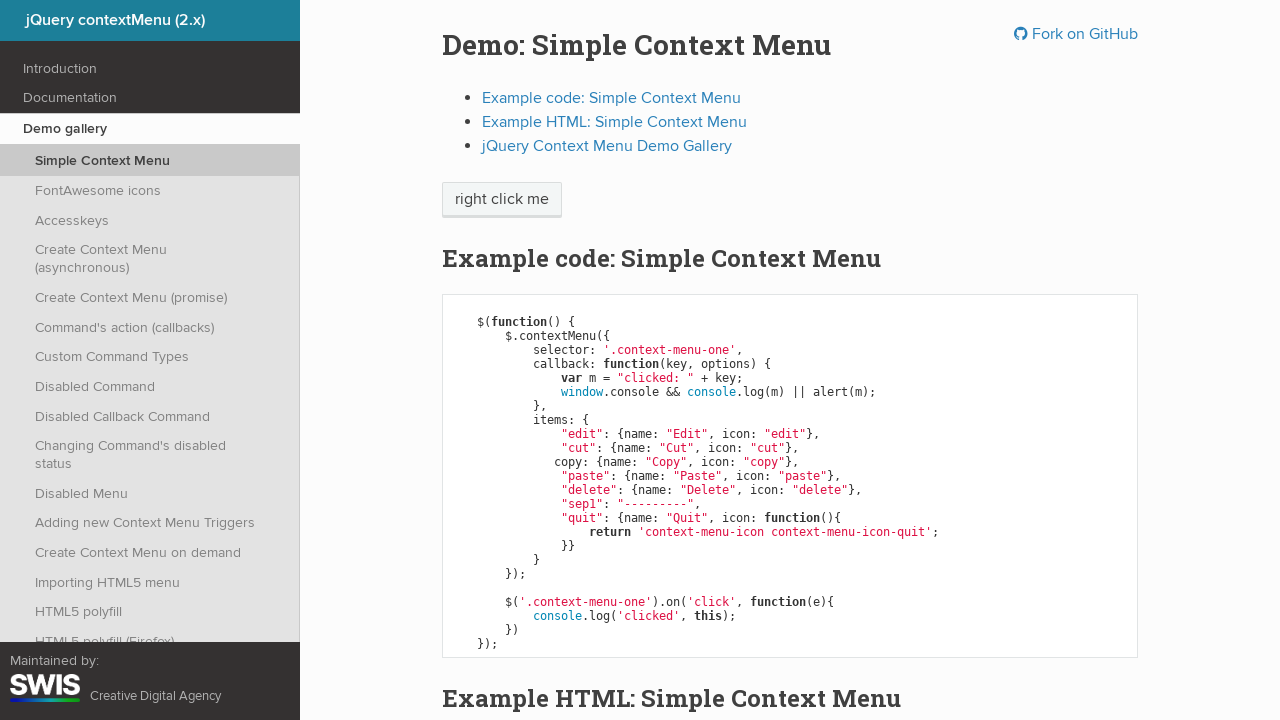

Located the 'right click me' element
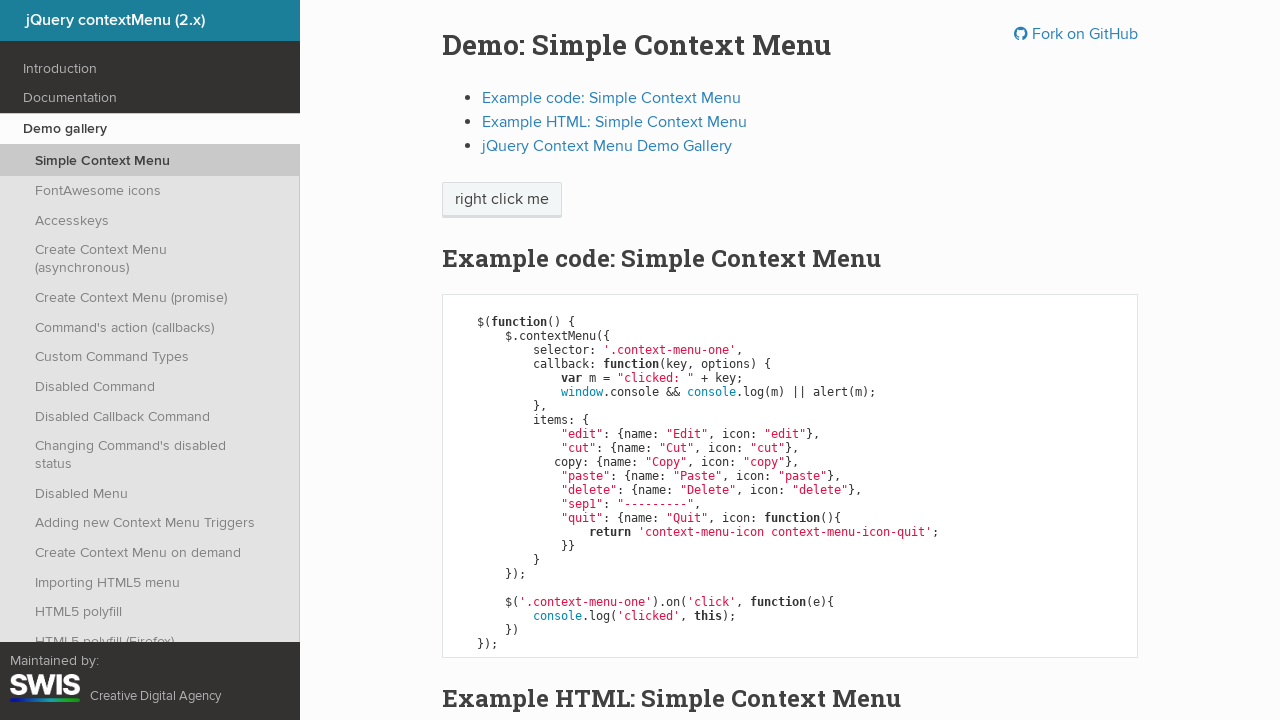

Right-clicked on the element to open context menu at (502, 200) on xpath=//span[contains(text(),'right click me')]
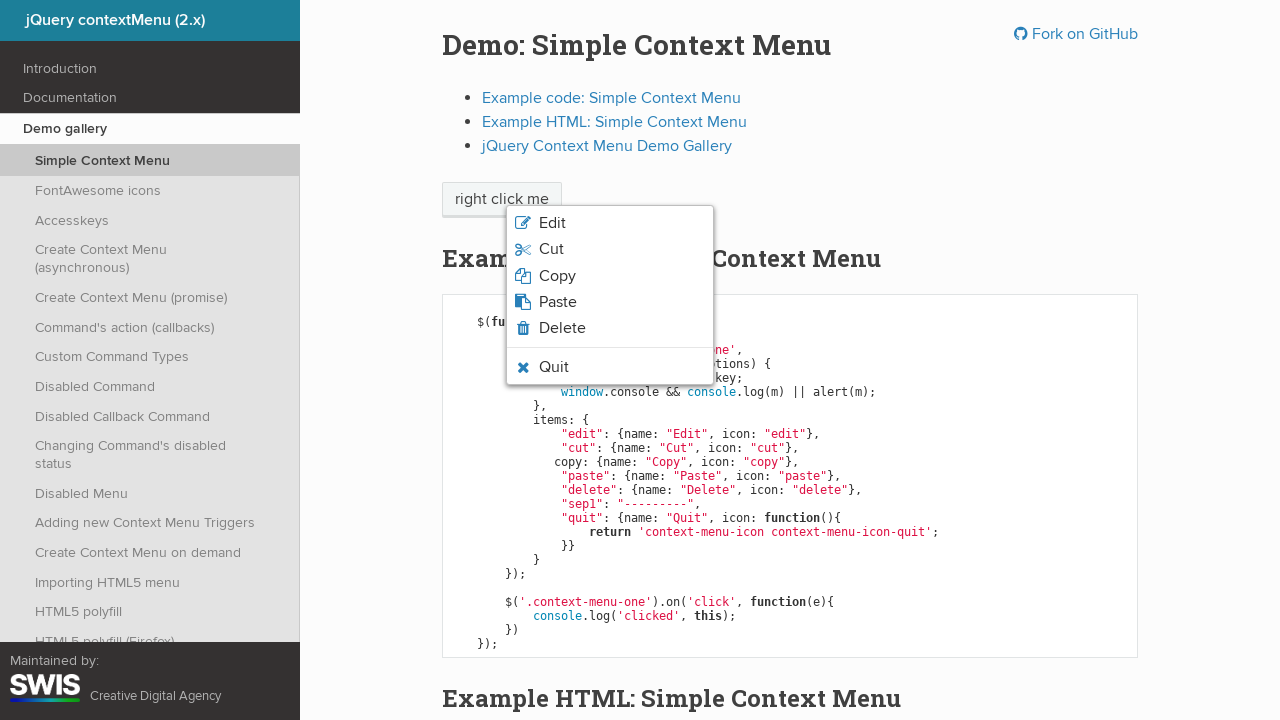

Clicked 'Copy' option from the context menu at (557, 276) on xpath=//span[normalize-space()='Copy']
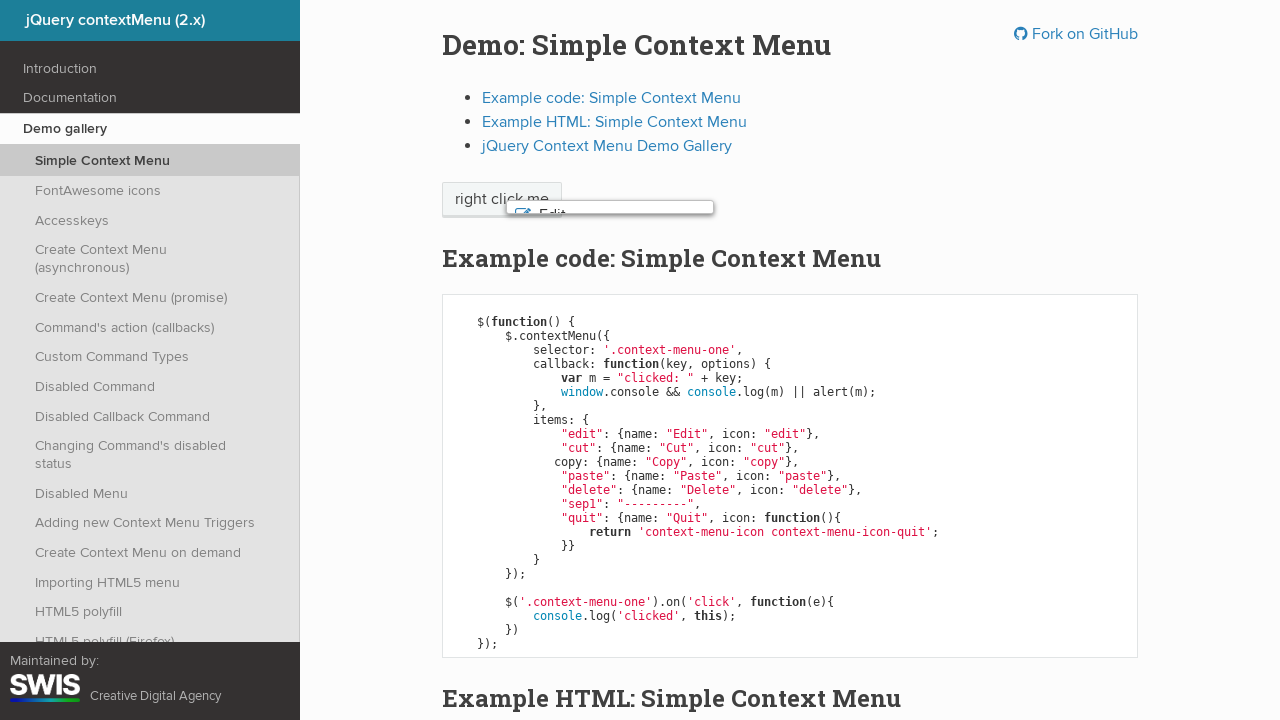

Accepted the alert dialog
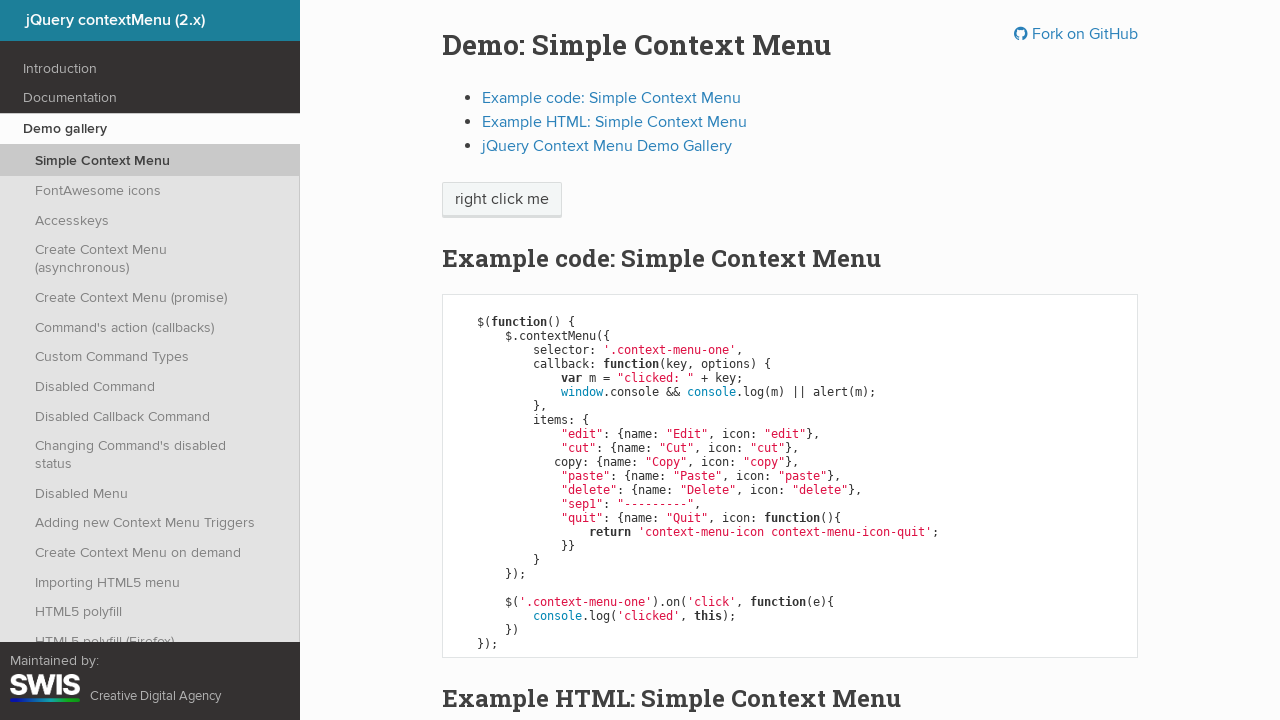

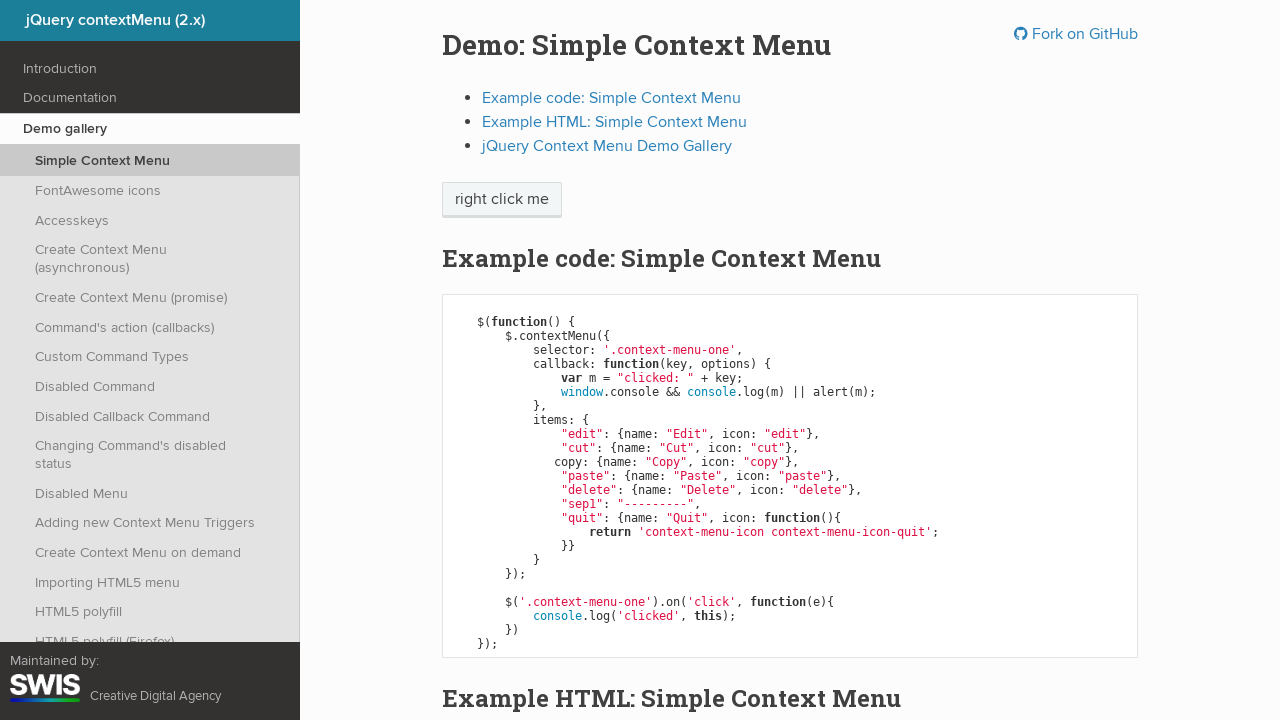